Tests navigating between Active, Completed, and All filter views

Starting URL: https://demo.playwright.dev/todomvc

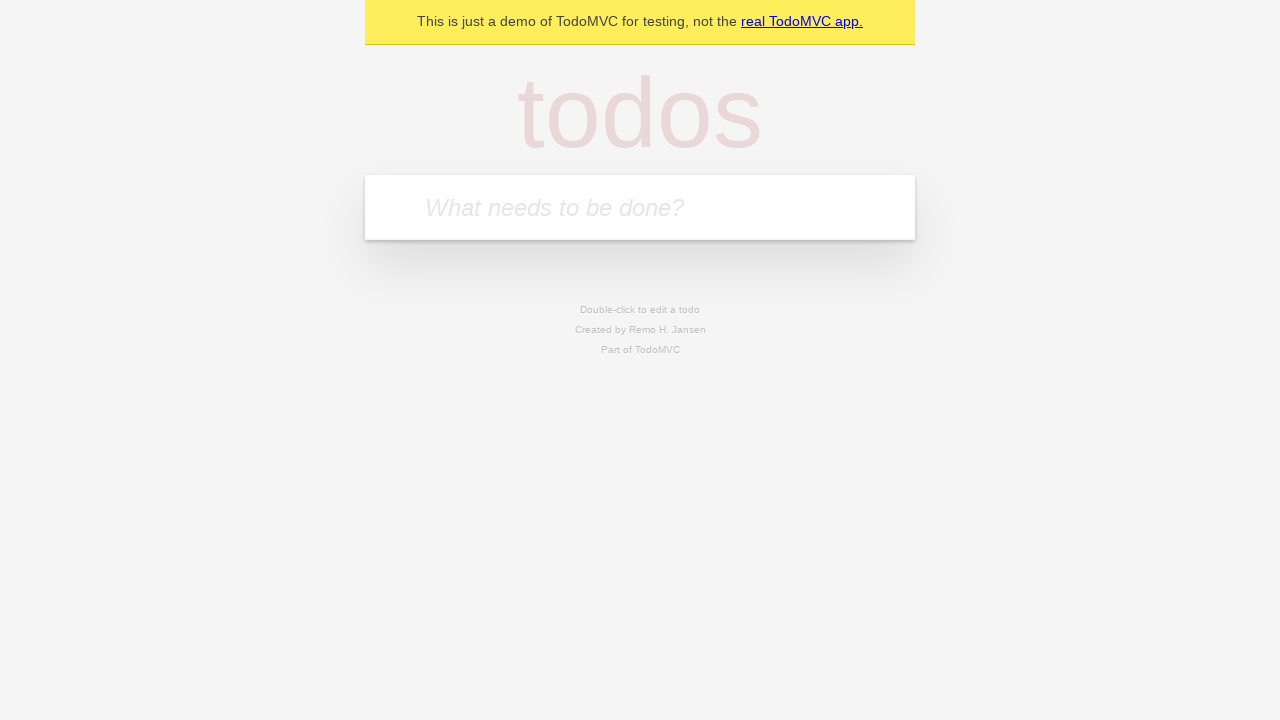

Filled input field with 'buy some cheese' on internal:attr=[placeholder="What needs to be done?"i]
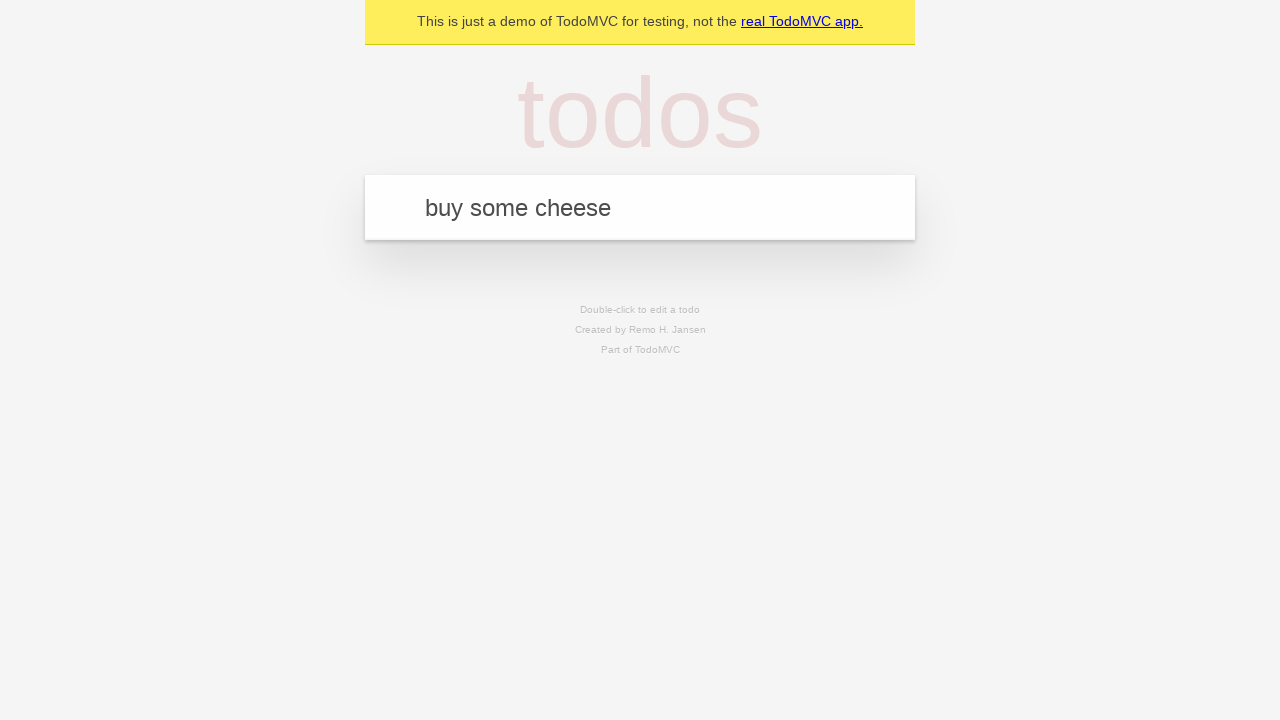

Pressed Enter to add first todo item on internal:attr=[placeholder="What needs to be done?"i]
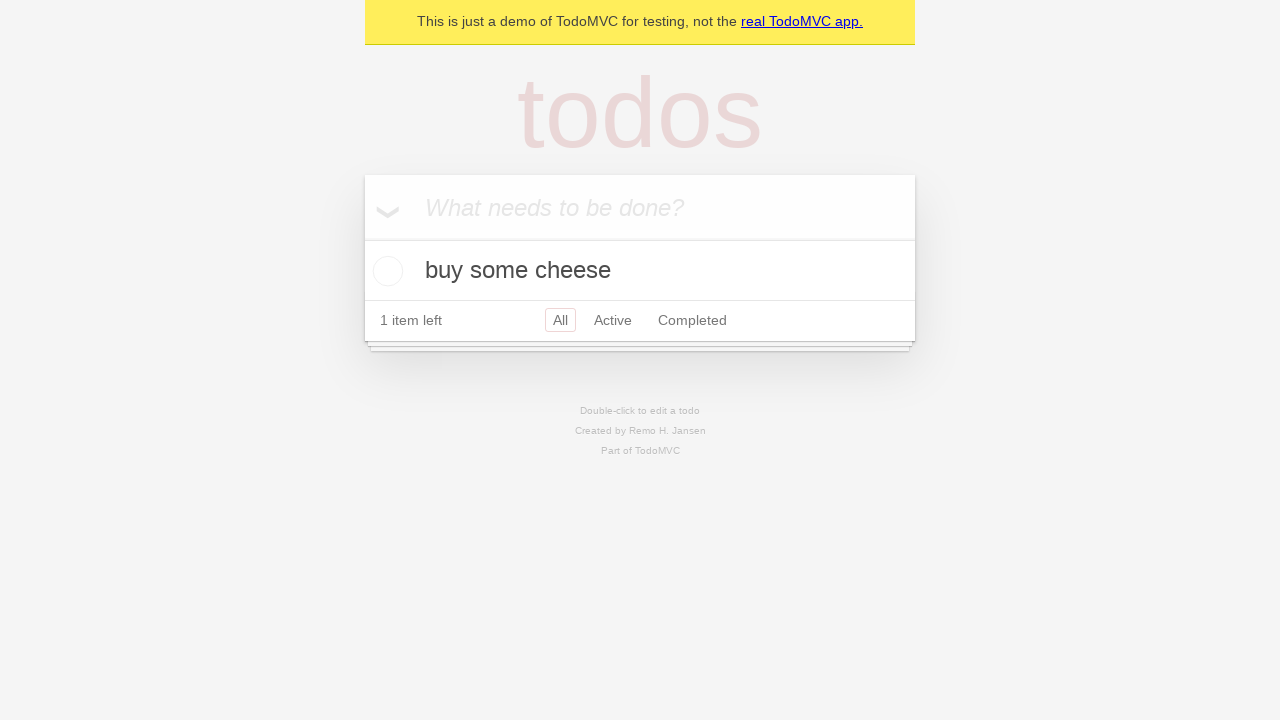

Filled input field with 'feed the cat' on internal:attr=[placeholder="What needs to be done?"i]
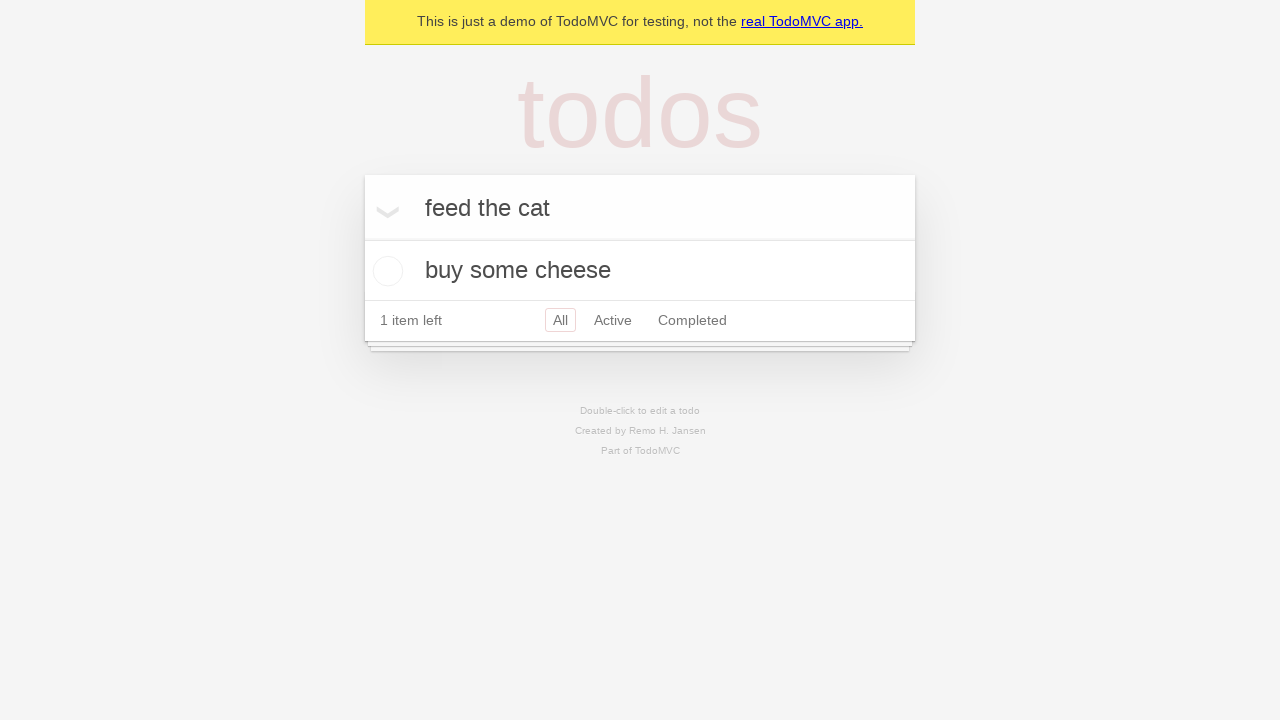

Pressed Enter to add second todo item on internal:attr=[placeholder="What needs to be done?"i]
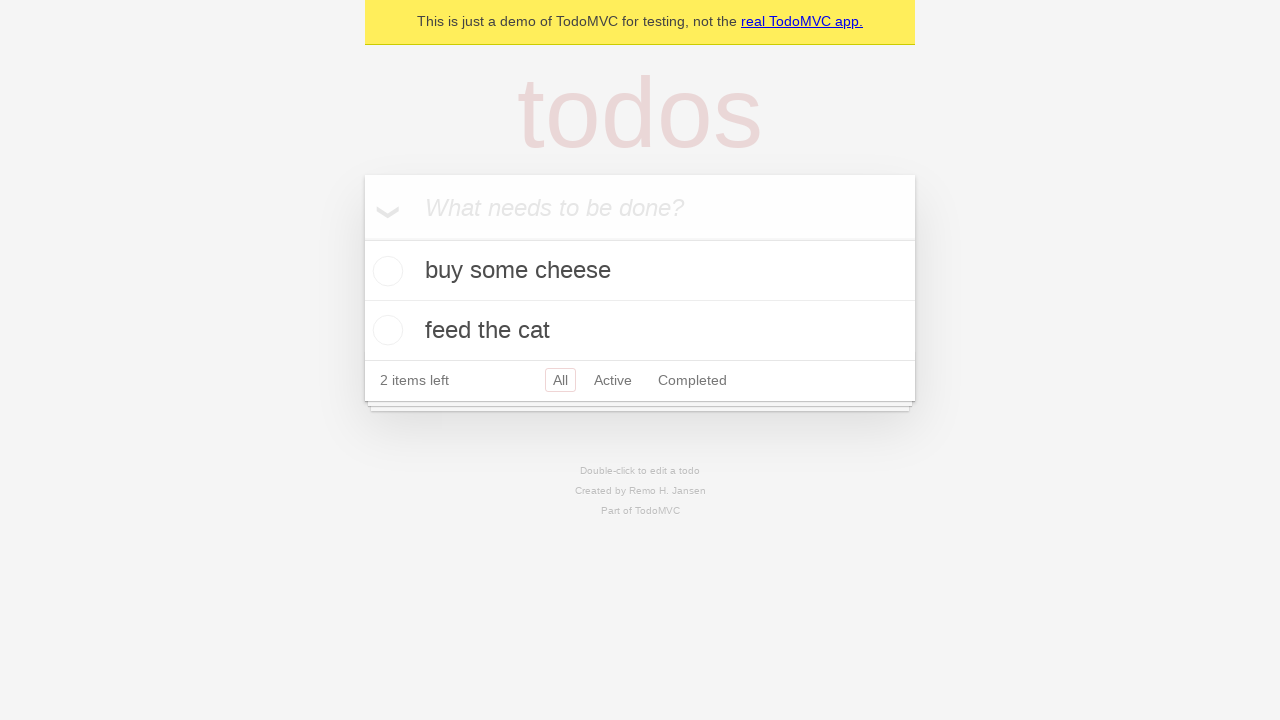

Filled input field with 'book a doctors appointment' on internal:attr=[placeholder="What needs to be done?"i]
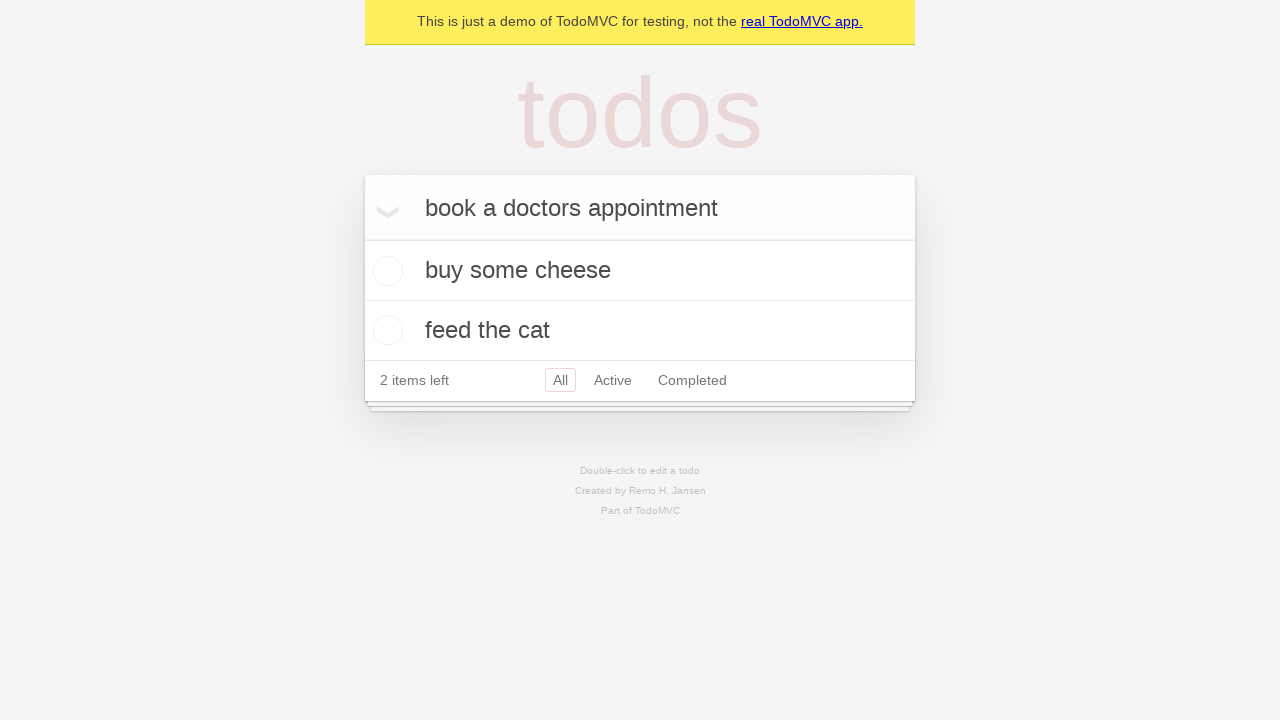

Pressed Enter to add third todo item on internal:attr=[placeholder="What needs to be done?"i]
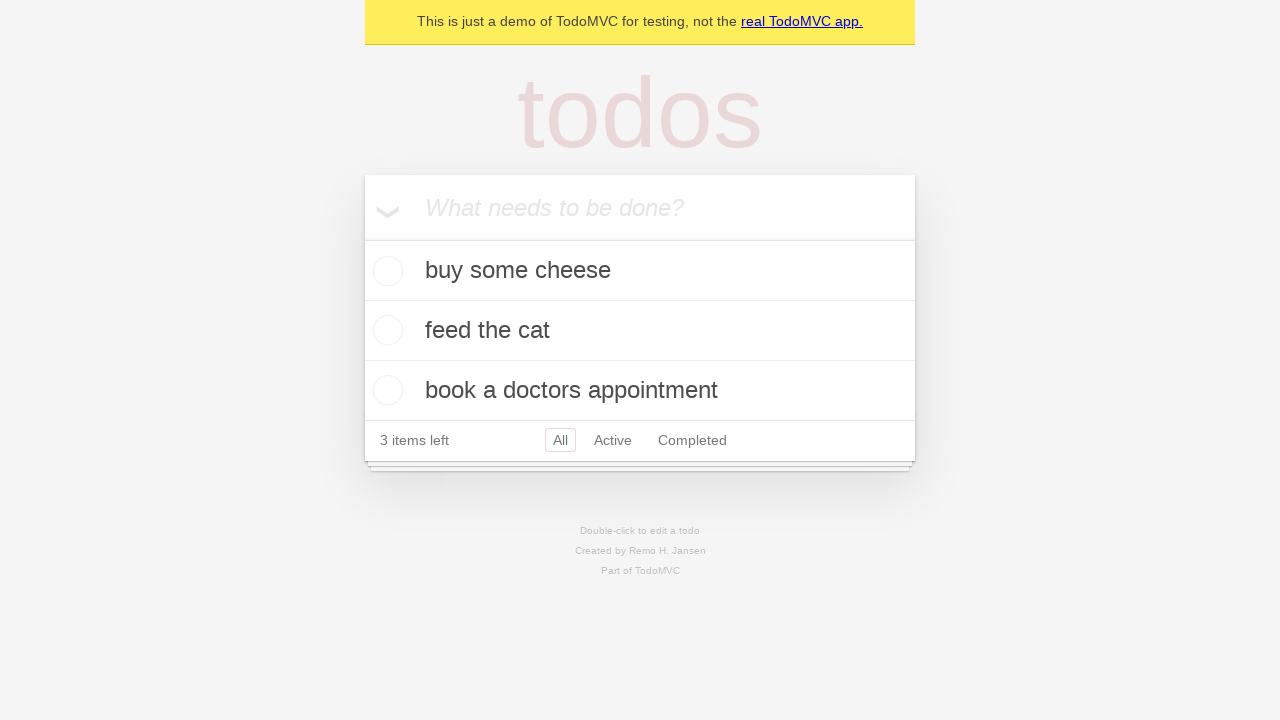

Checked checkbox on second todo item to mark as complete at (385, 330) on internal:testid=[data-testid="todo-item"s] >> nth=1 >> internal:role=checkbox
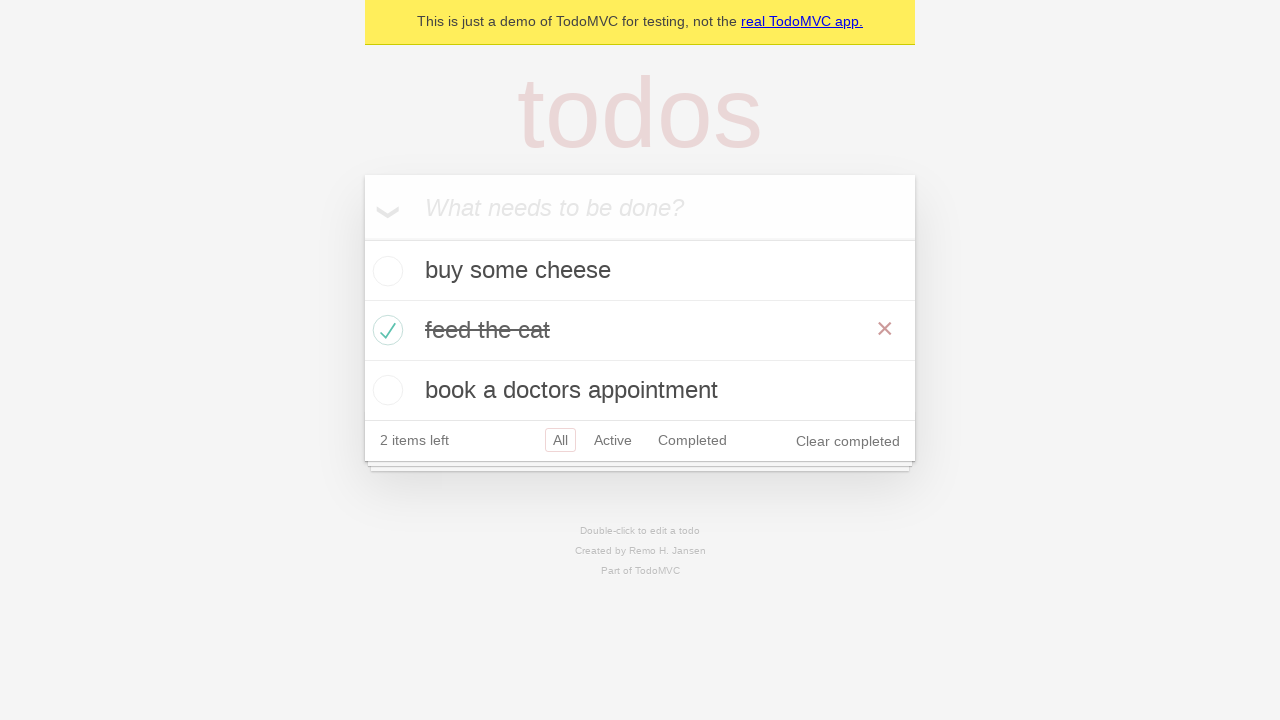

Clicked Active filter to display only active items at (613, 440) on internal:role=link[name="Active"i]
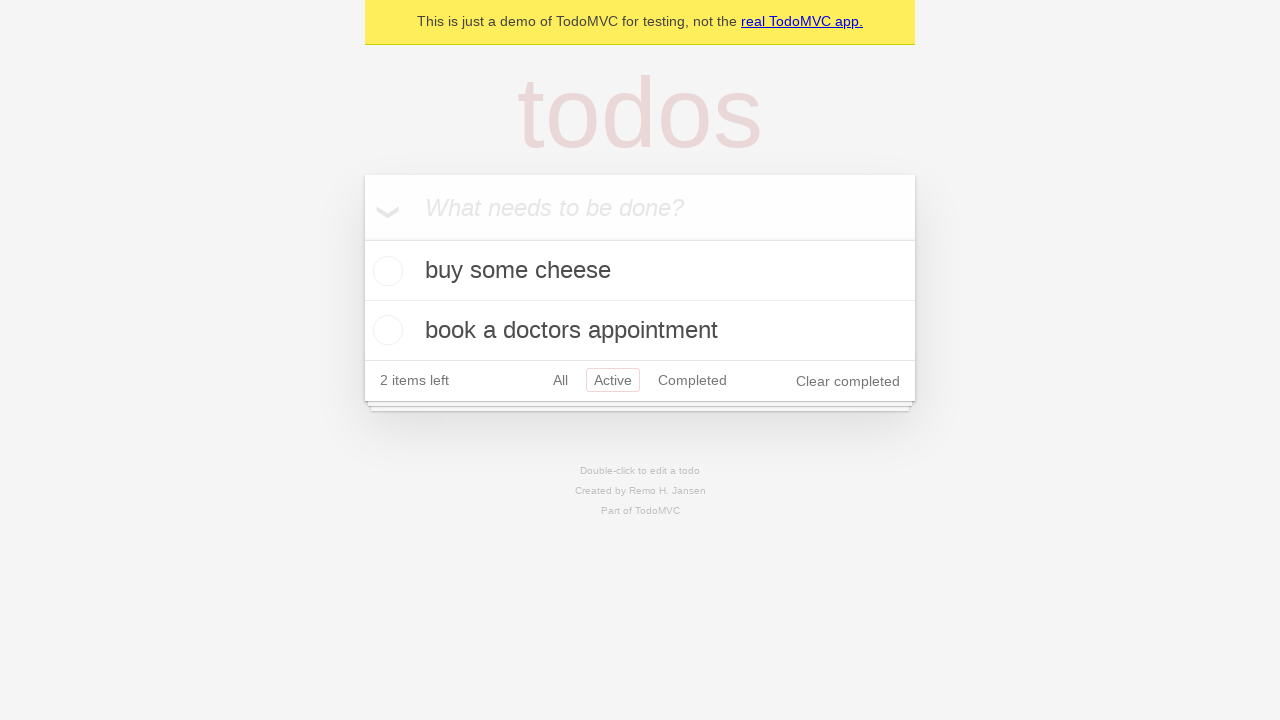

Clicked Completed filter to display only completed items at (692, 380) on internal:role=link[name="Completed"i]
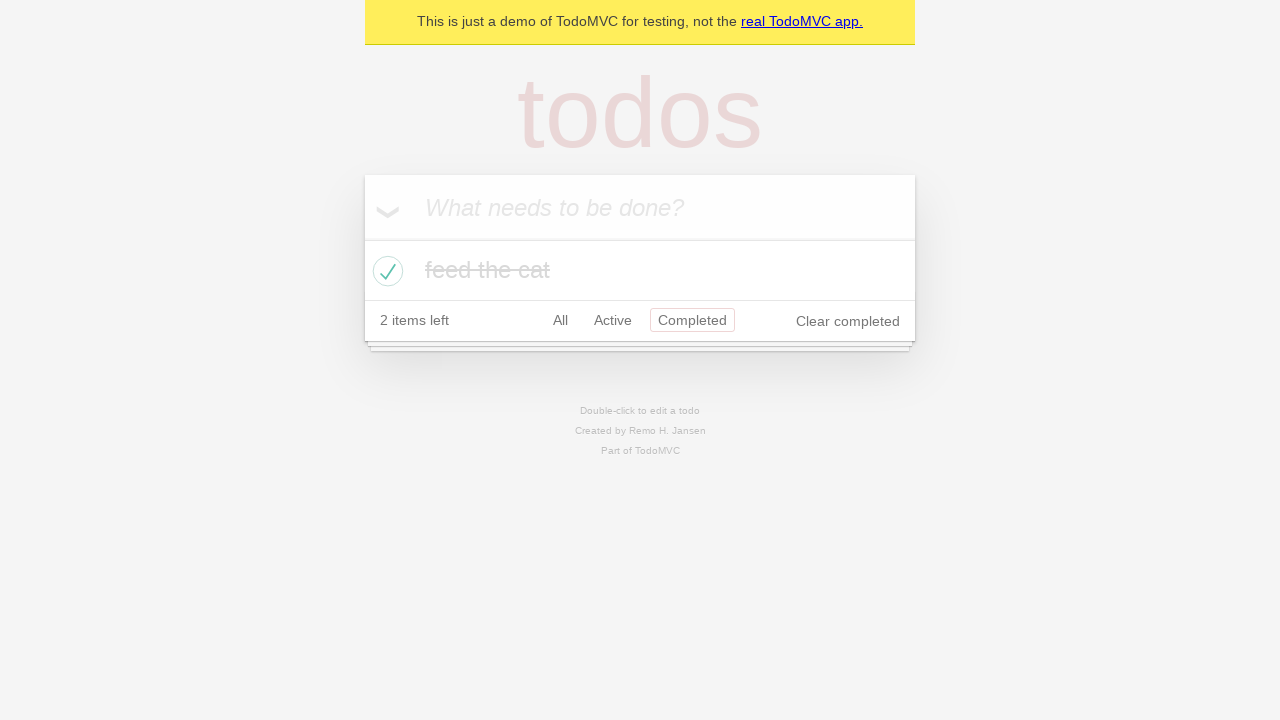

Clicked All filter to display all items at (560, 320) on internal:role=link[name="All"i]
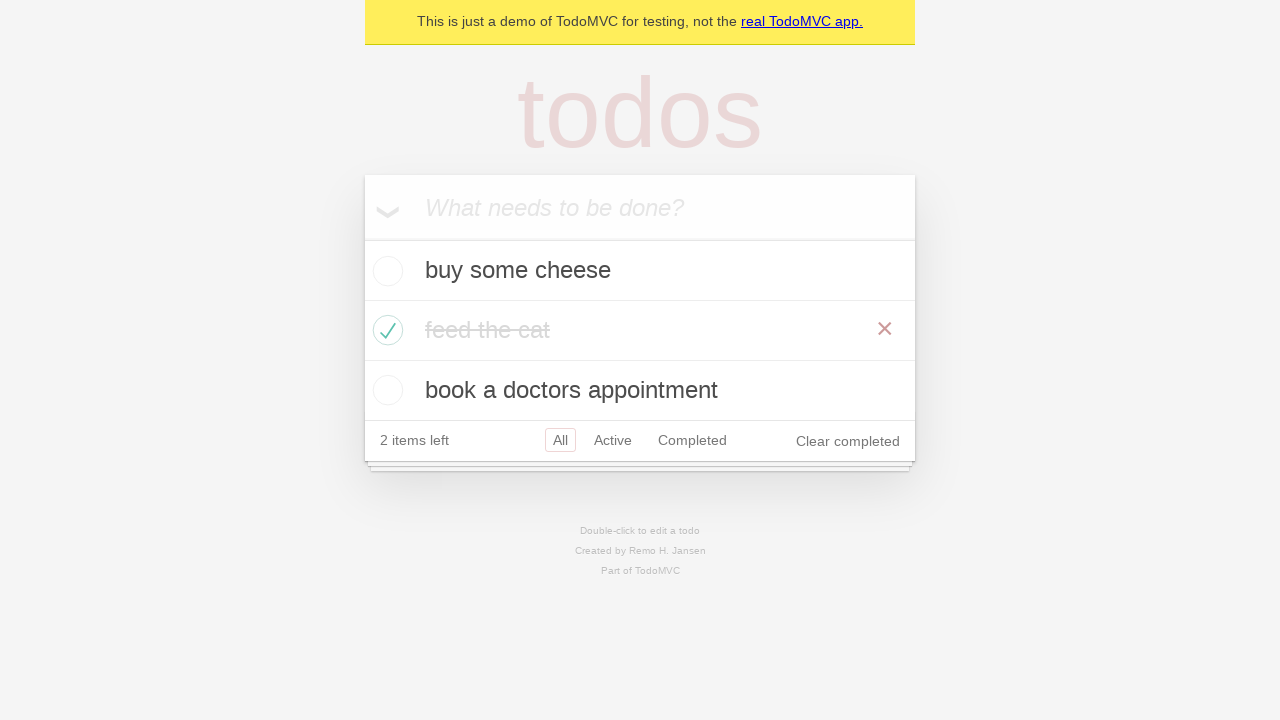

Waited for all todo items to load in all items view
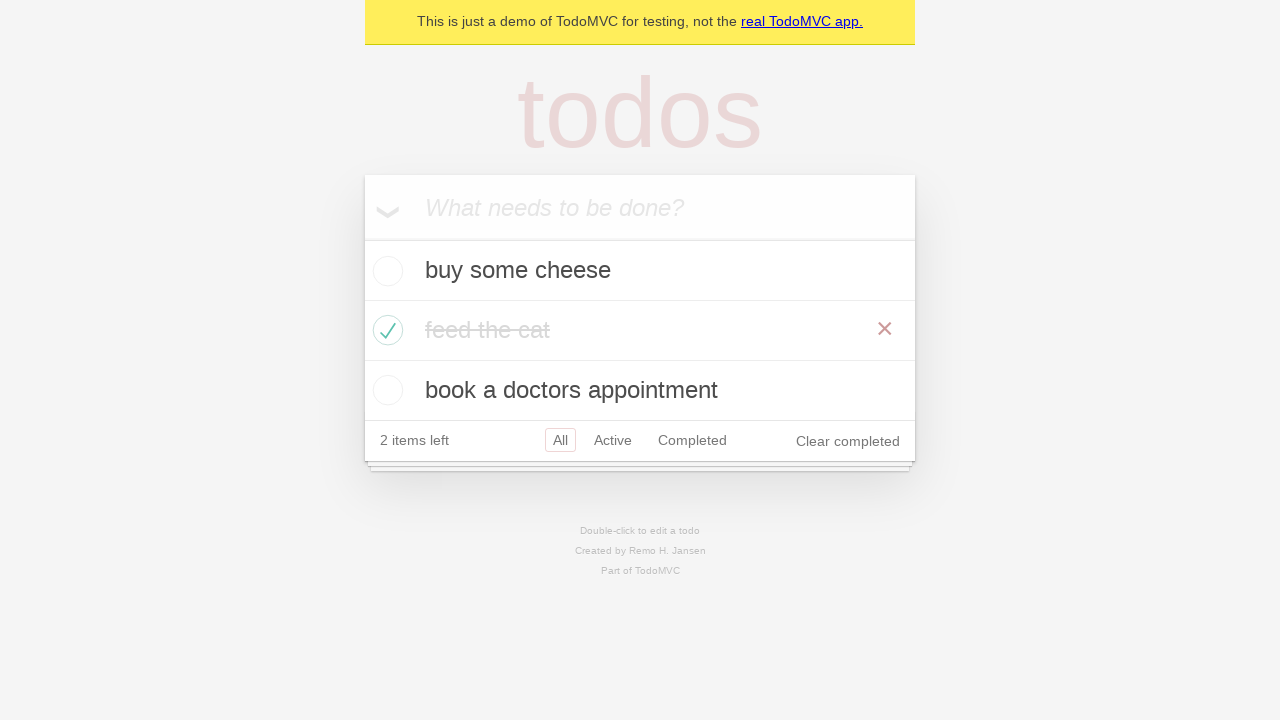

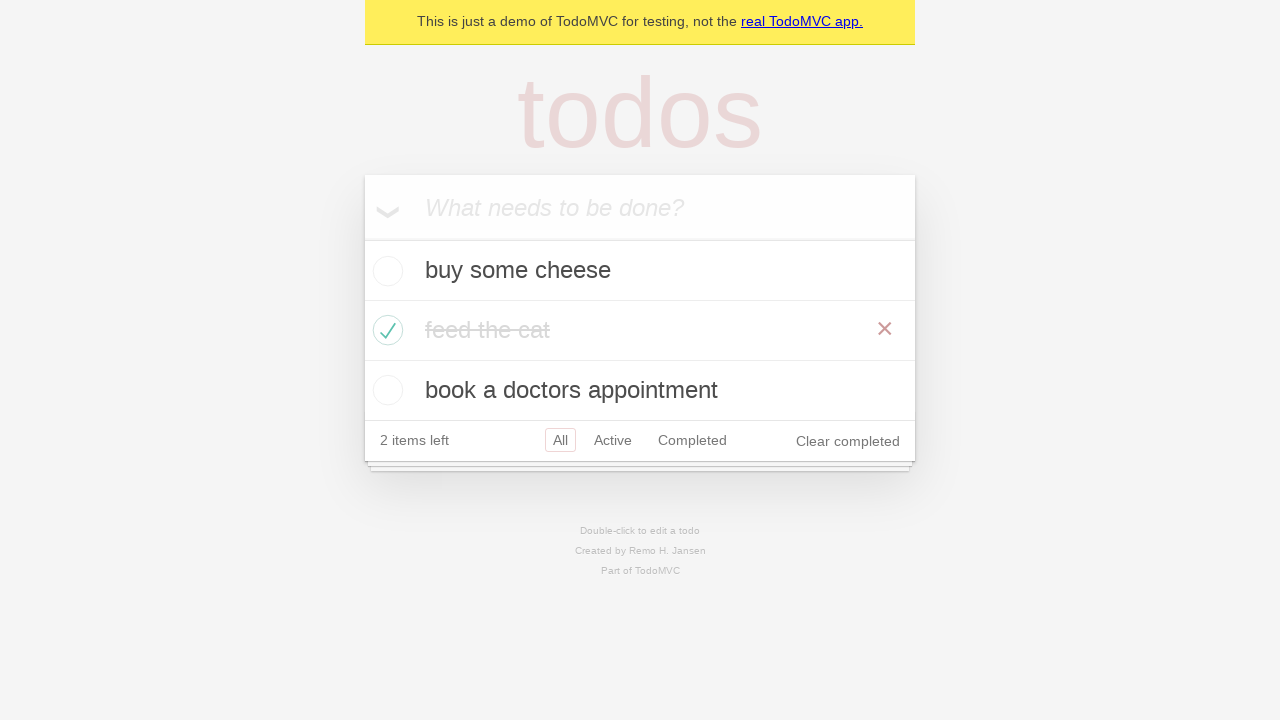